Navigates to the RedBus homepage and verifies the page loads successfully

Starting URL: https://www.redbus.in/

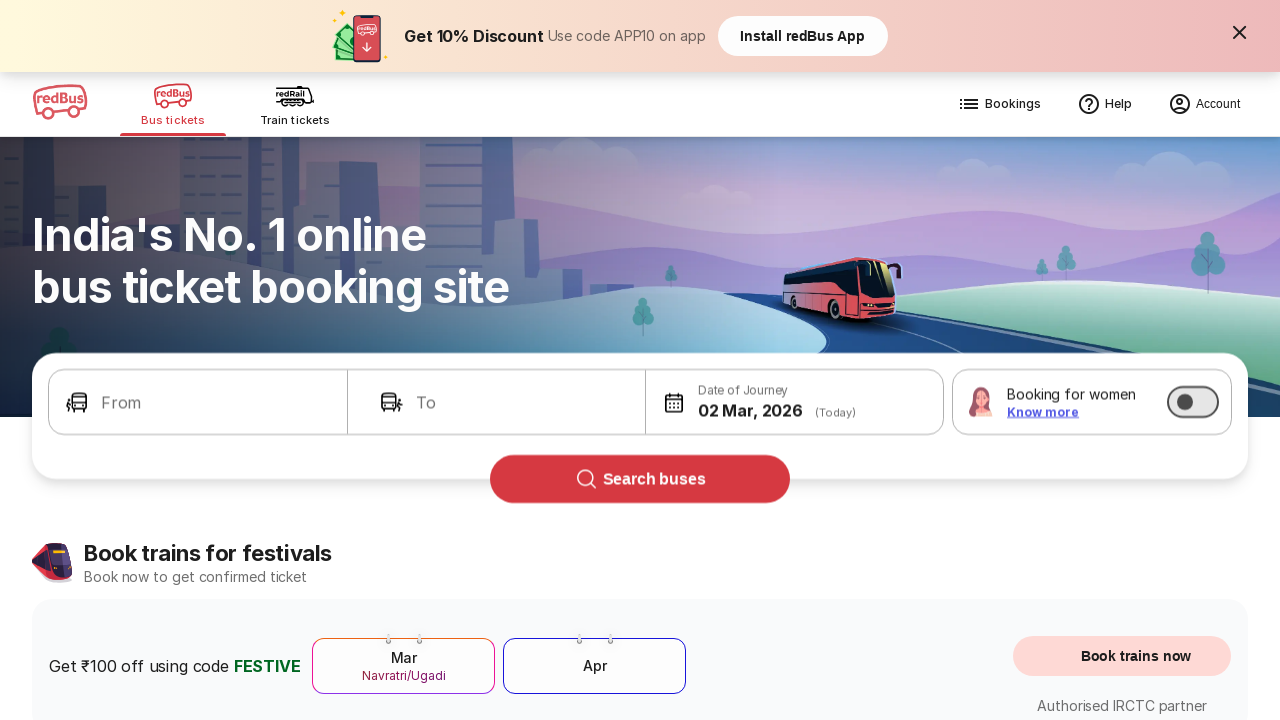

RedBus homepage loaded and DOM content ready
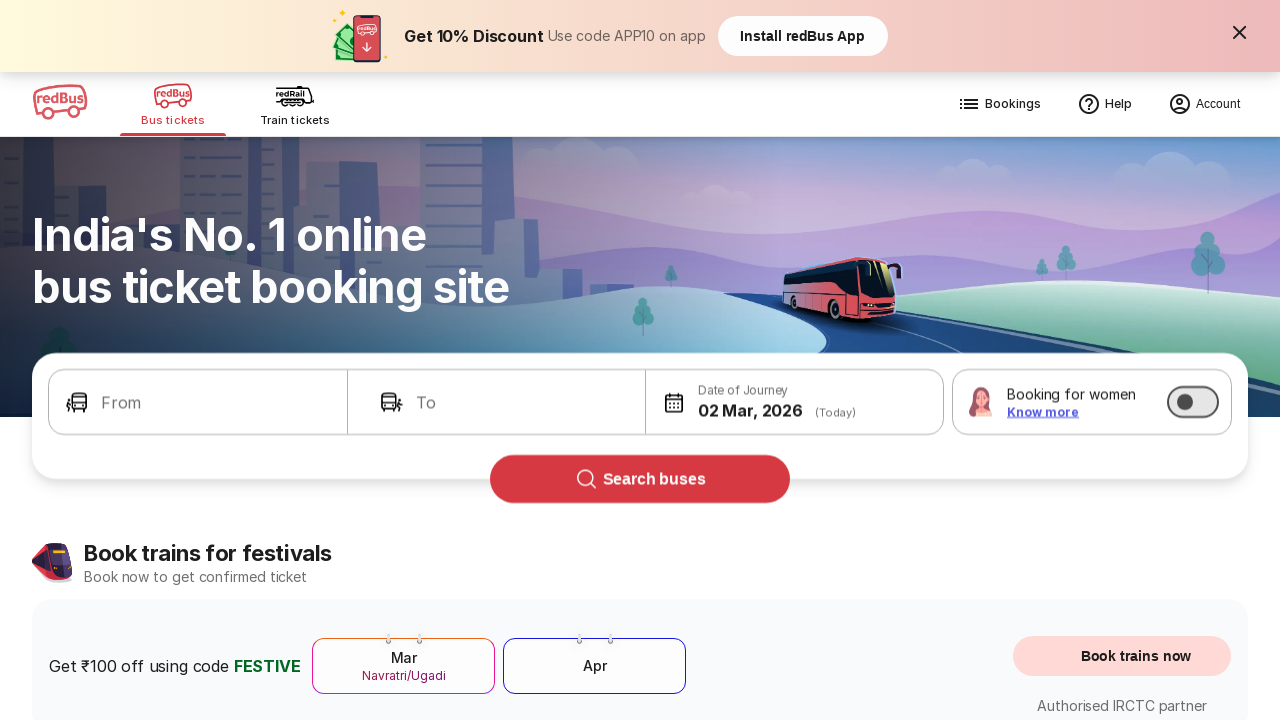

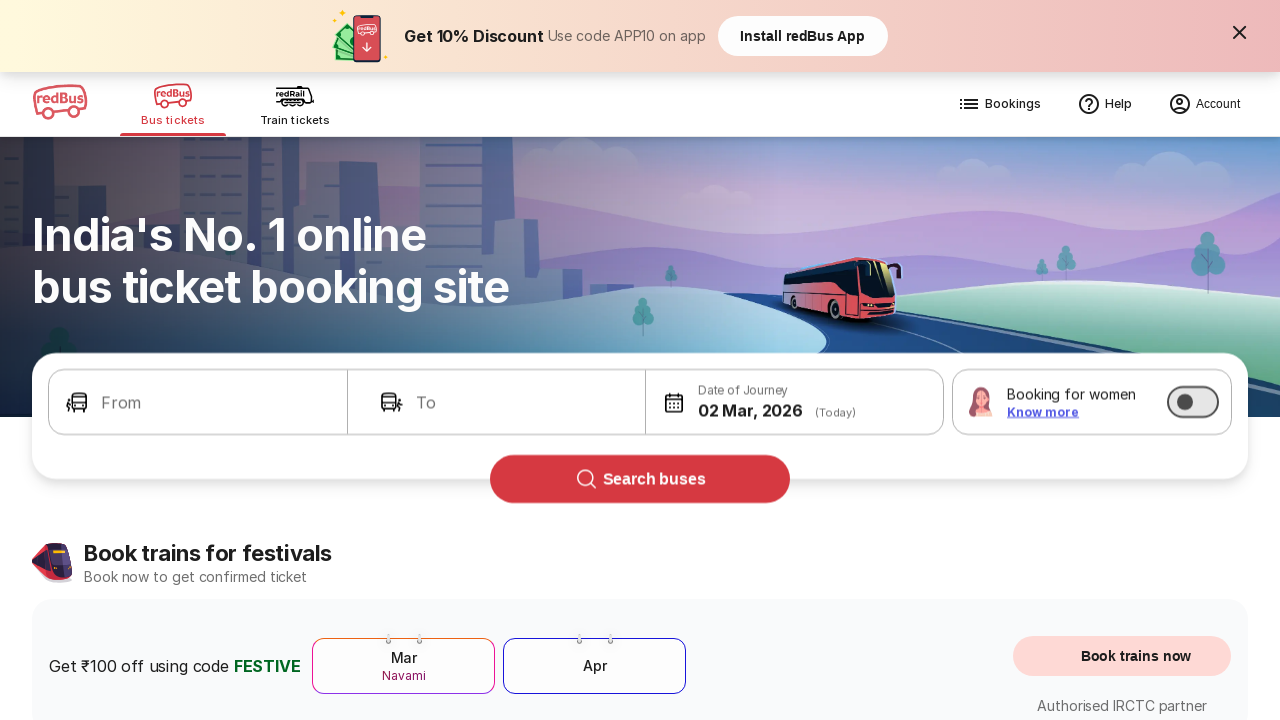